Solves a math problem on a webpage by calculating the answer from an input value, filling the answer field, checking checkboxes, and submitting the form

Starting URL: http://suninjuly.github.io/math.html

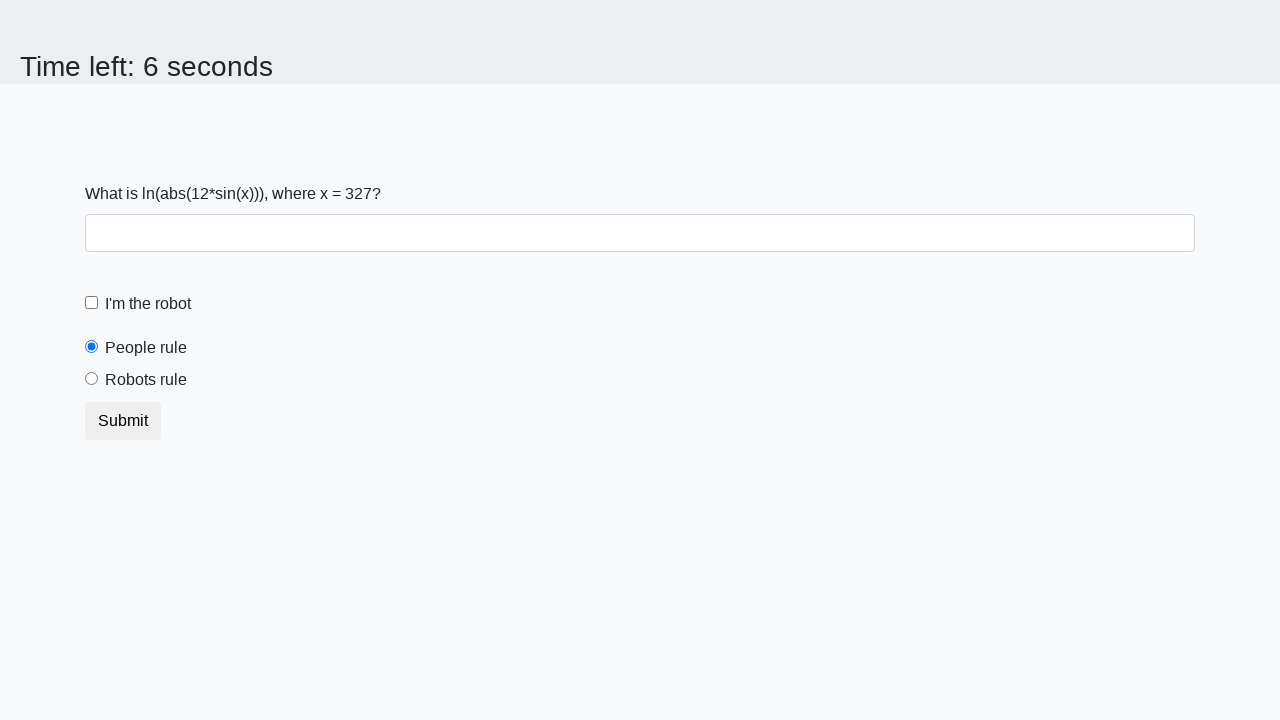

Retrieved input value from #input_value element
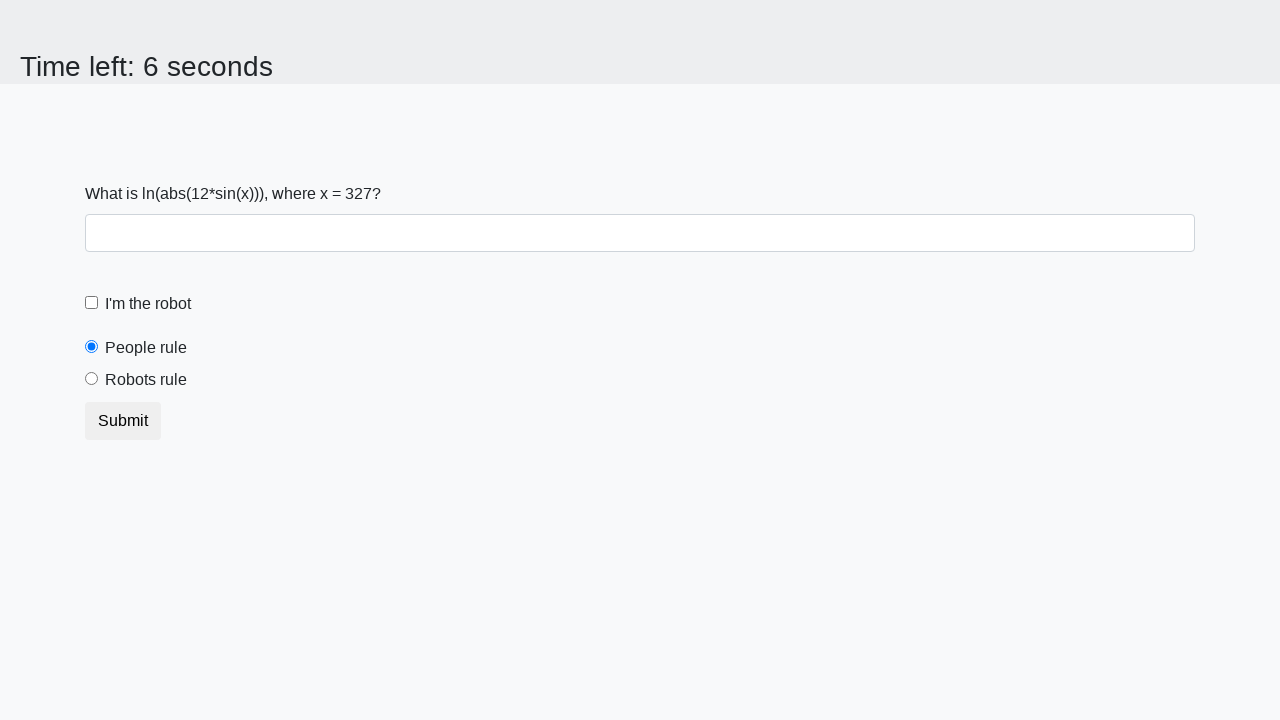

Calculated answer: 1.1790295919547127 using math formula
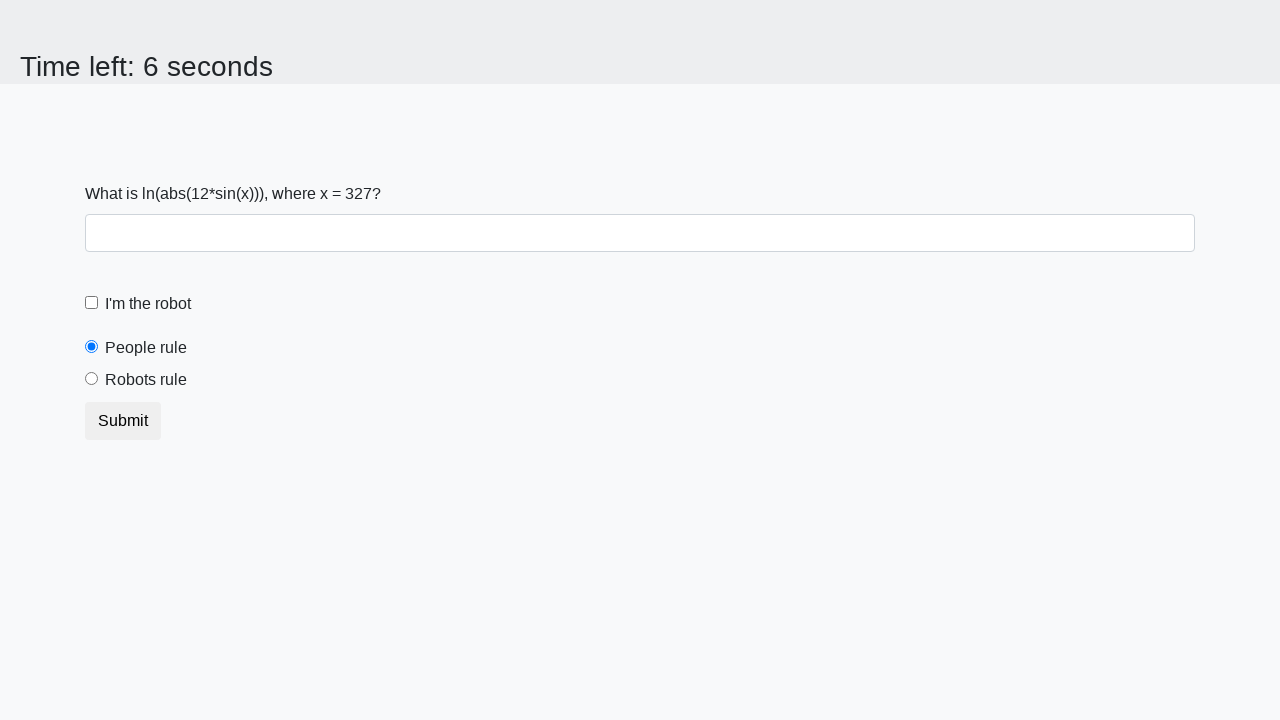

Filled answer field with calculated value on #answer
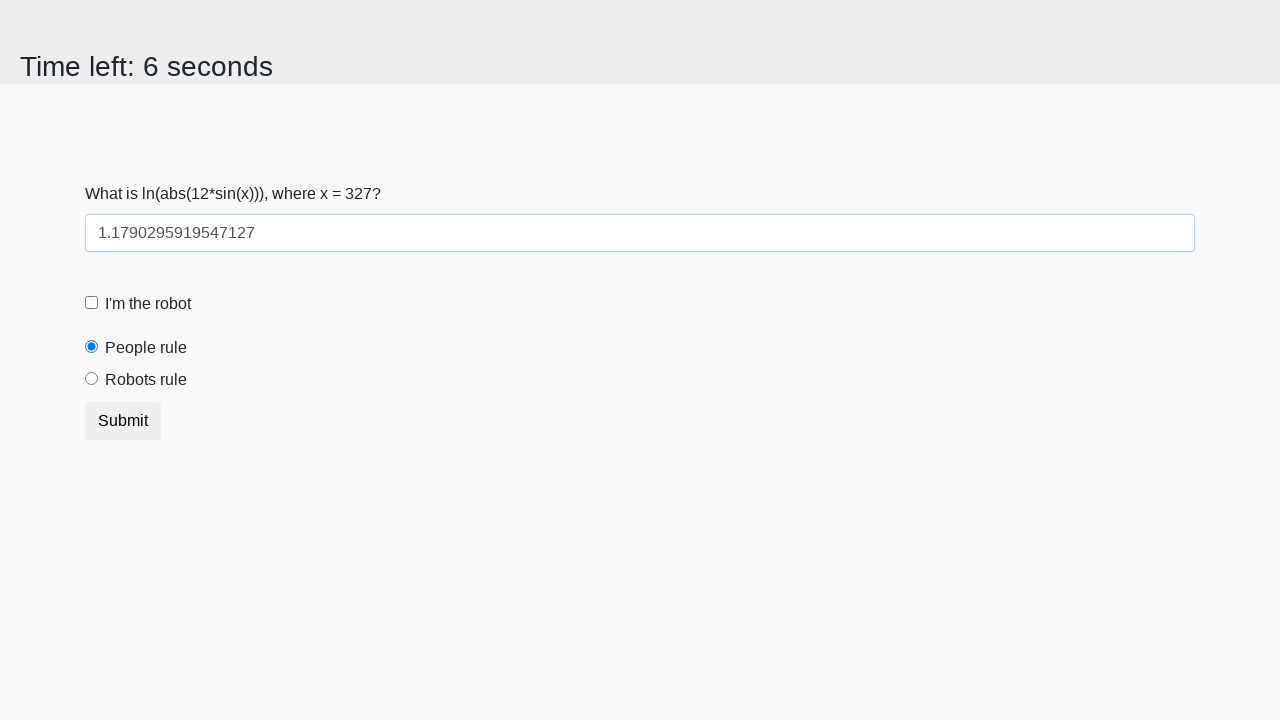

Checked the robot checkbox at (92, 303) on #robotCheckbox
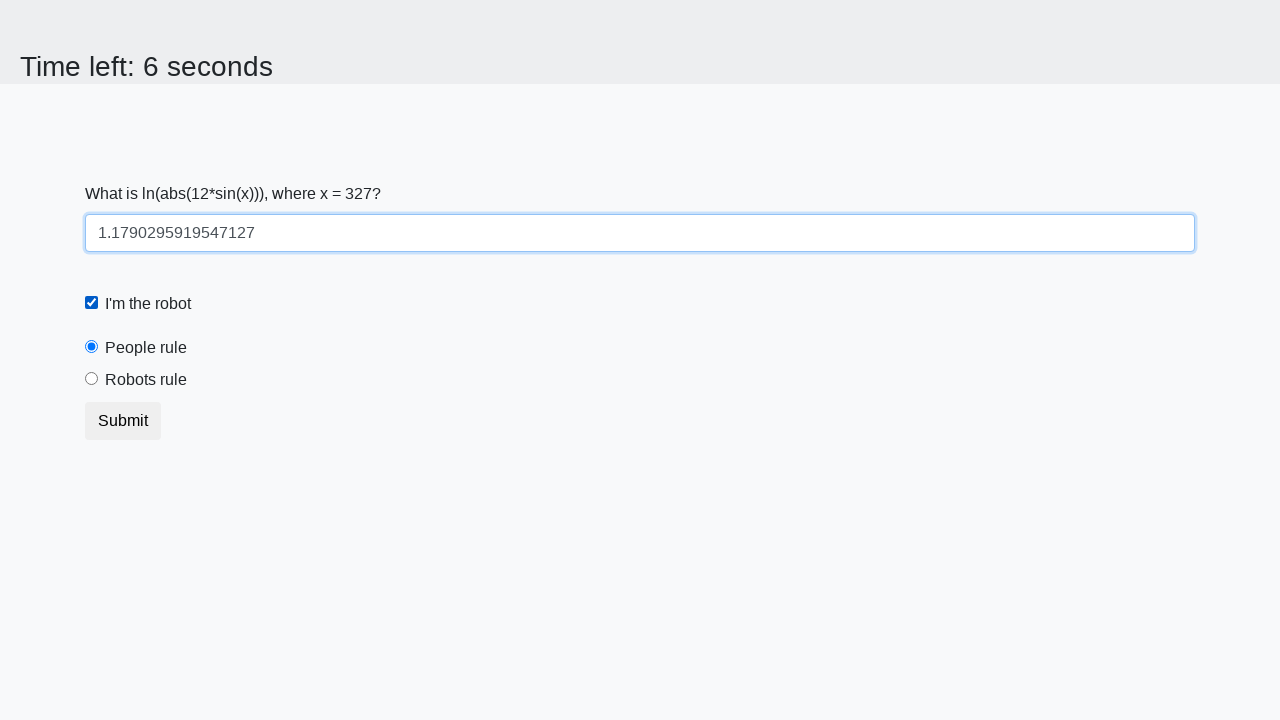

Selected the 'robots rule' radio button at (146, 380) on [for='robotsRule']
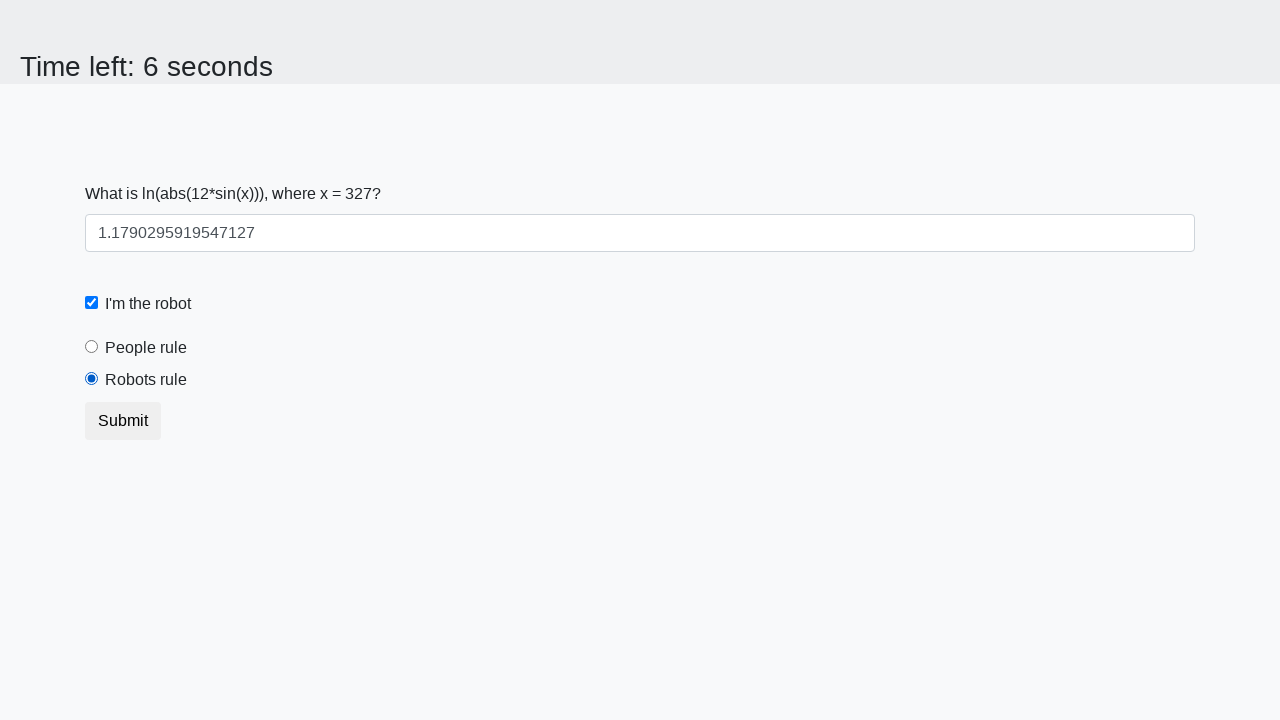

Clicked submit button to submit the form at (123, 421) on button
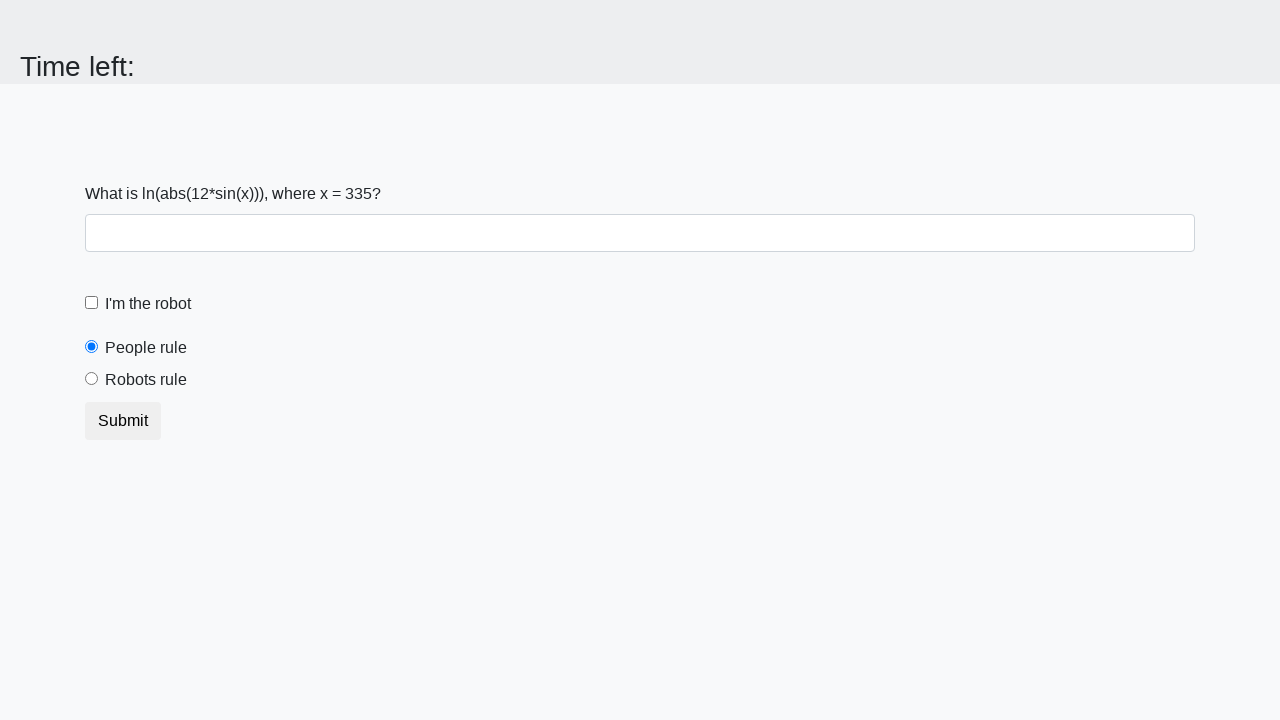

Waited 1000ms for result to appear
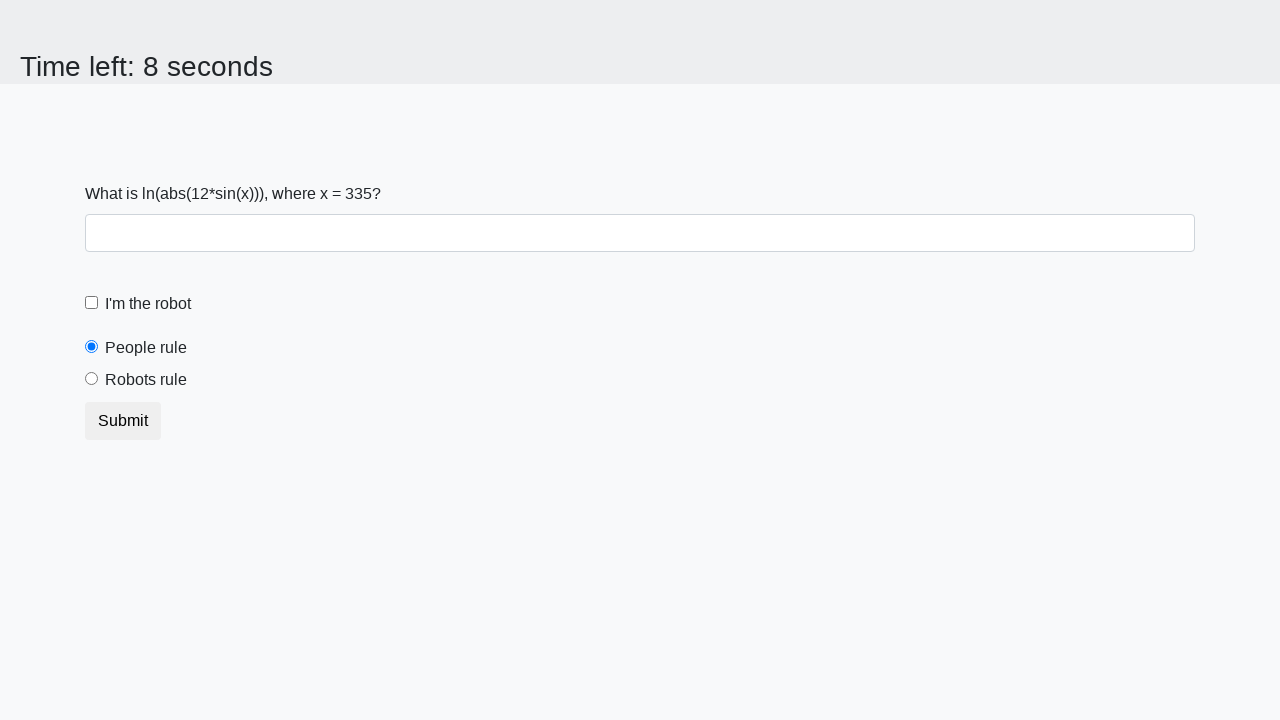

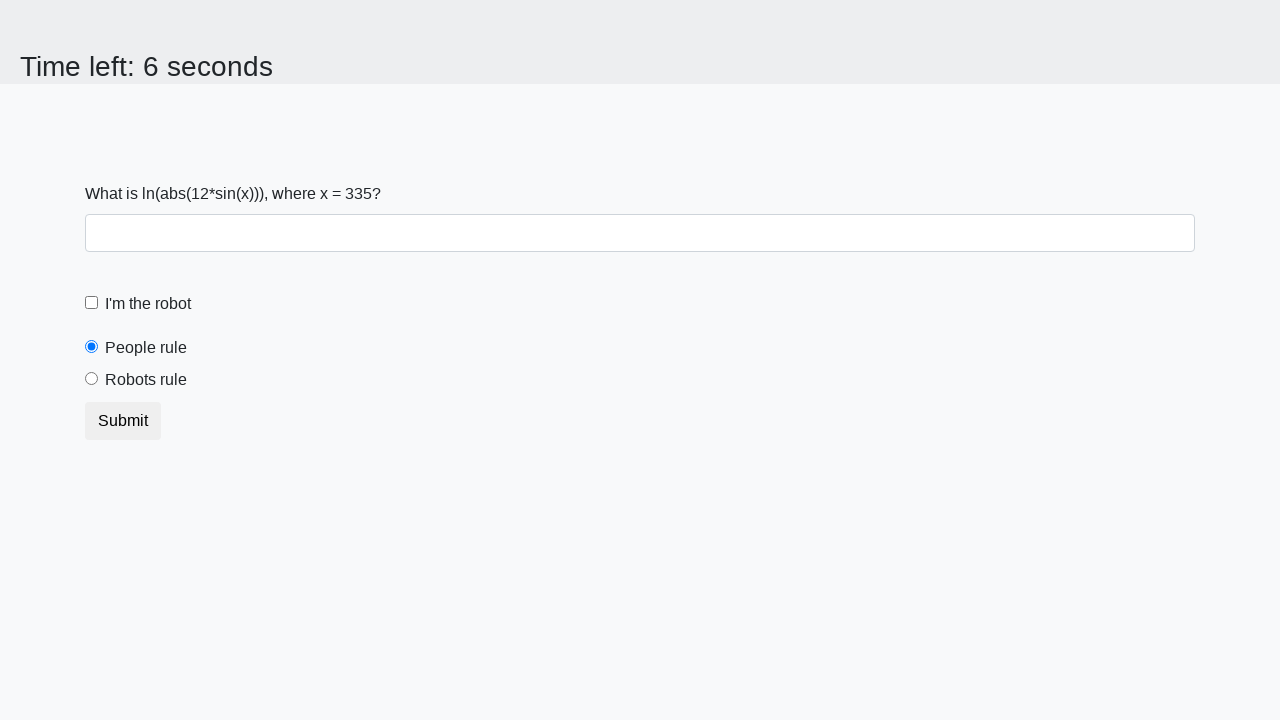